Tests mouse hover functionality by hovering over an element and clicking on a link that appears

Starting URL: http://the-internet.herokuapp.com/

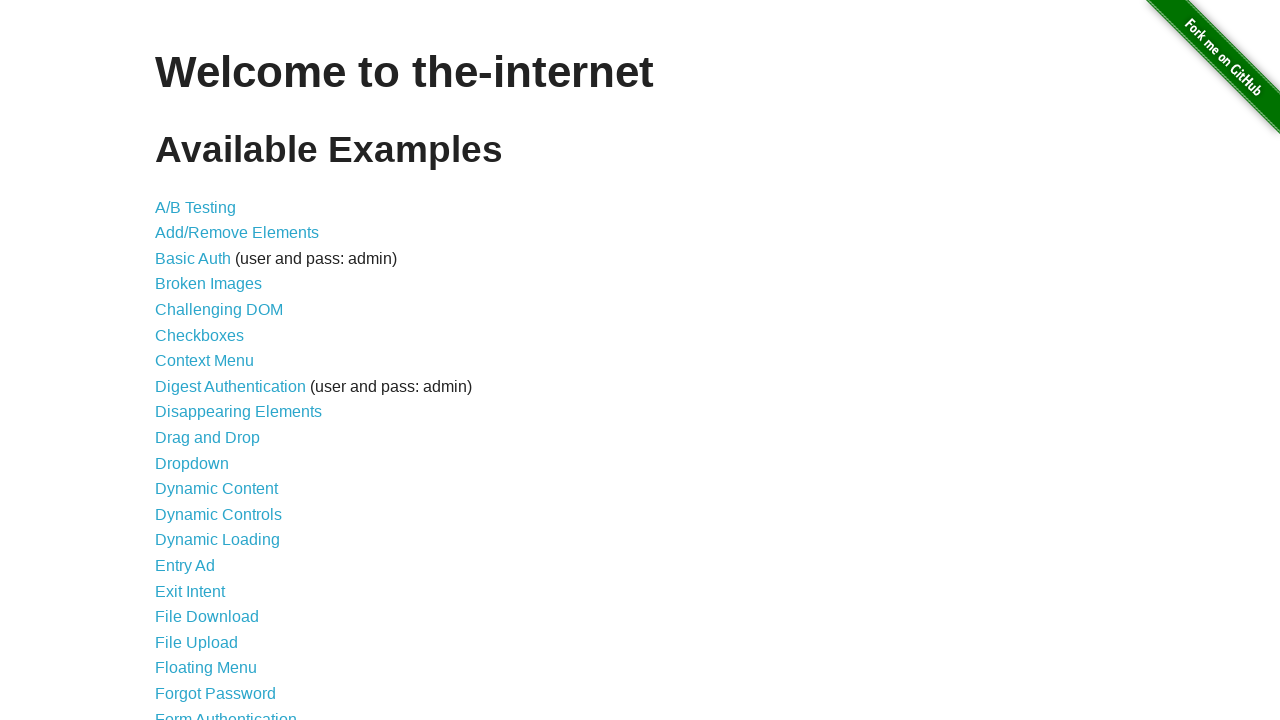

Clicked on Hovers link at (180, 360) on xpath=//a[contains(normalize-space(),'Hovers')]
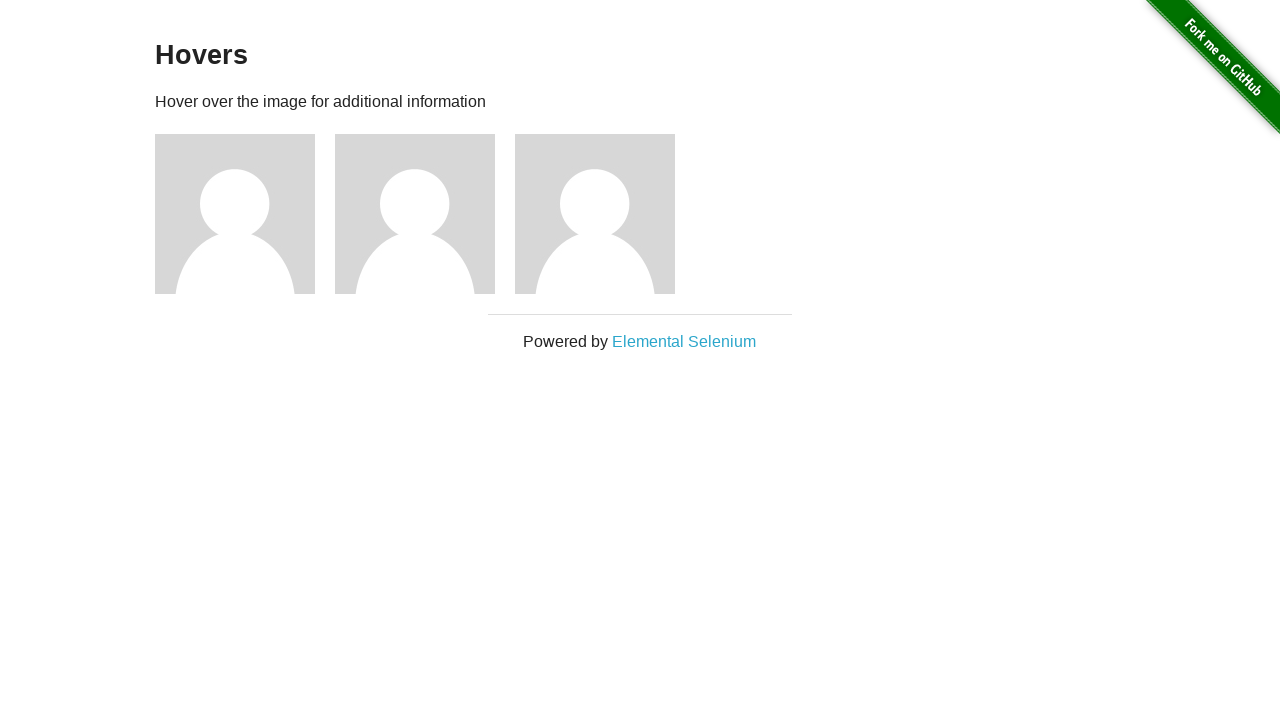

Hovered over the first figure element at (245, 214) on div.example>div:first-of-type
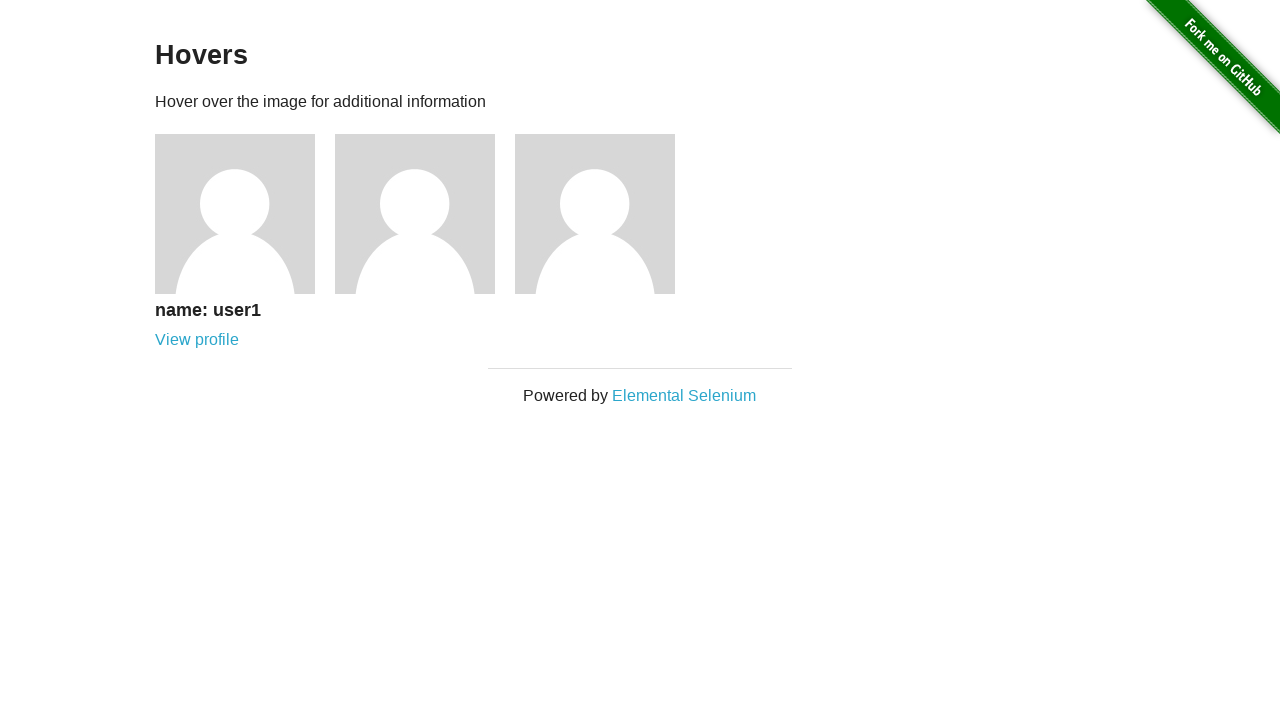

Clicked on the link that appeared after hover at (197, 340) on .figcaption>h5+a[href$='1']
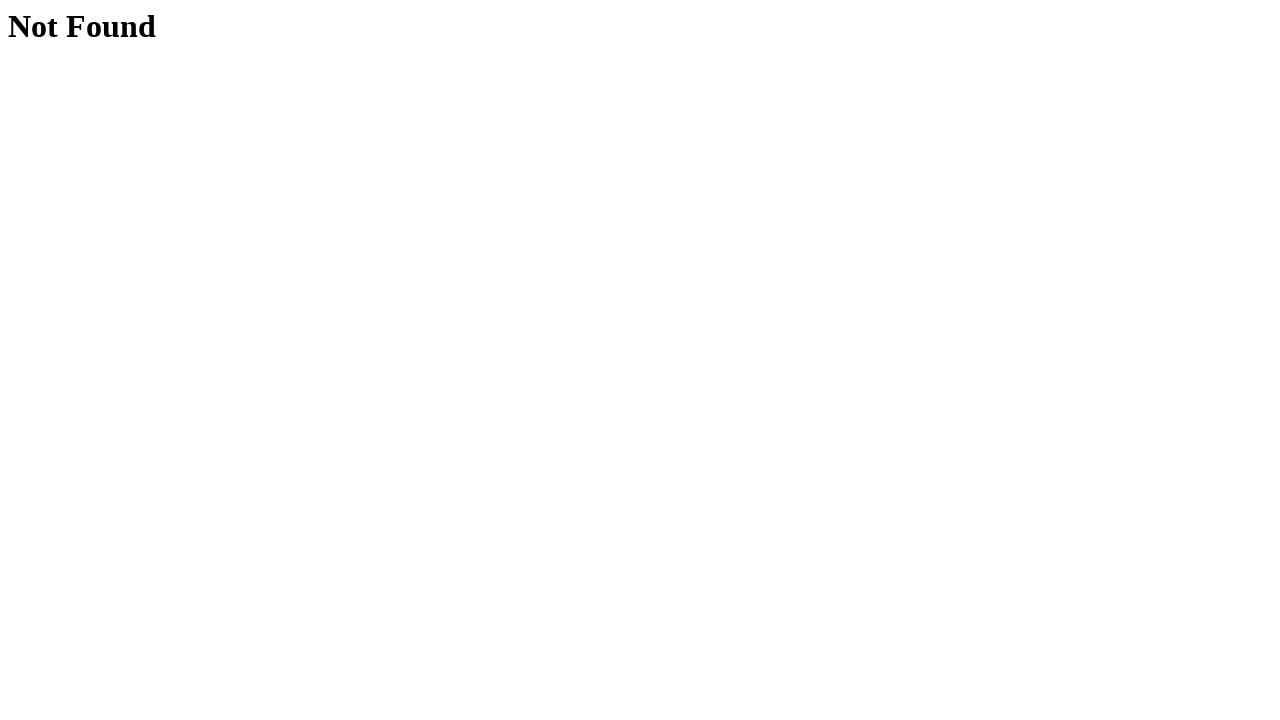

Verified Not Found page is displayed
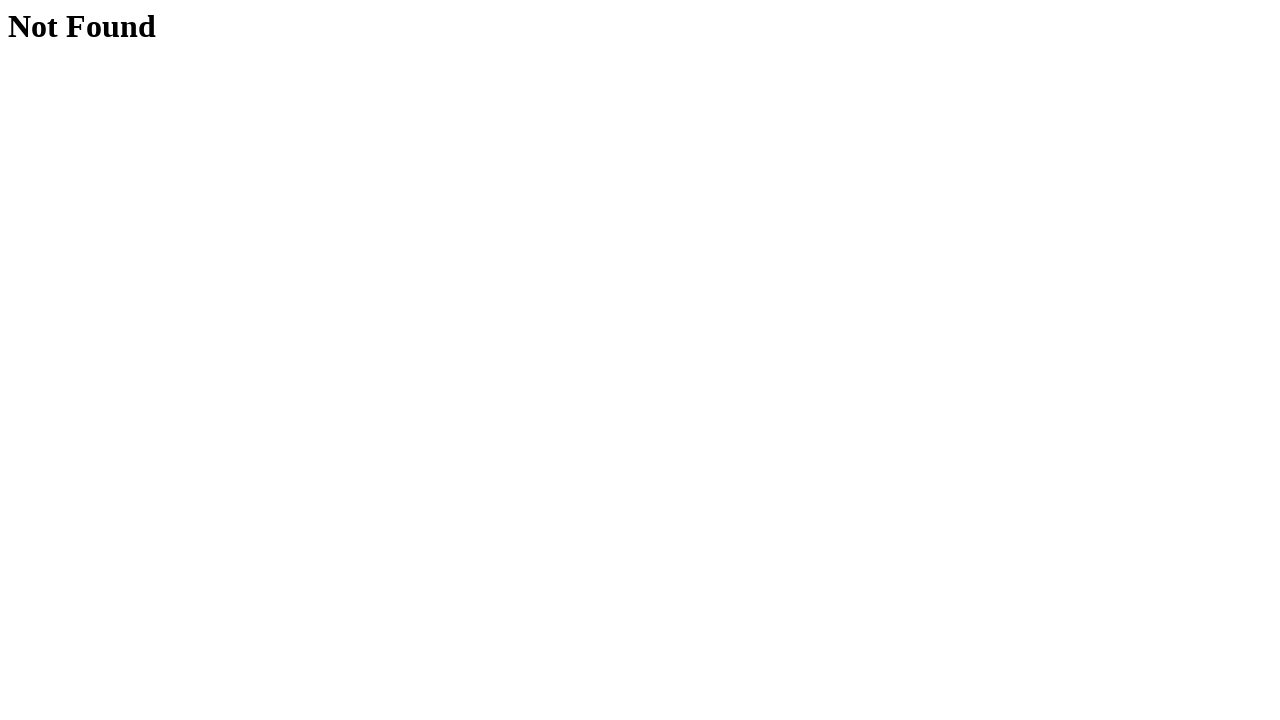

Navigated back once
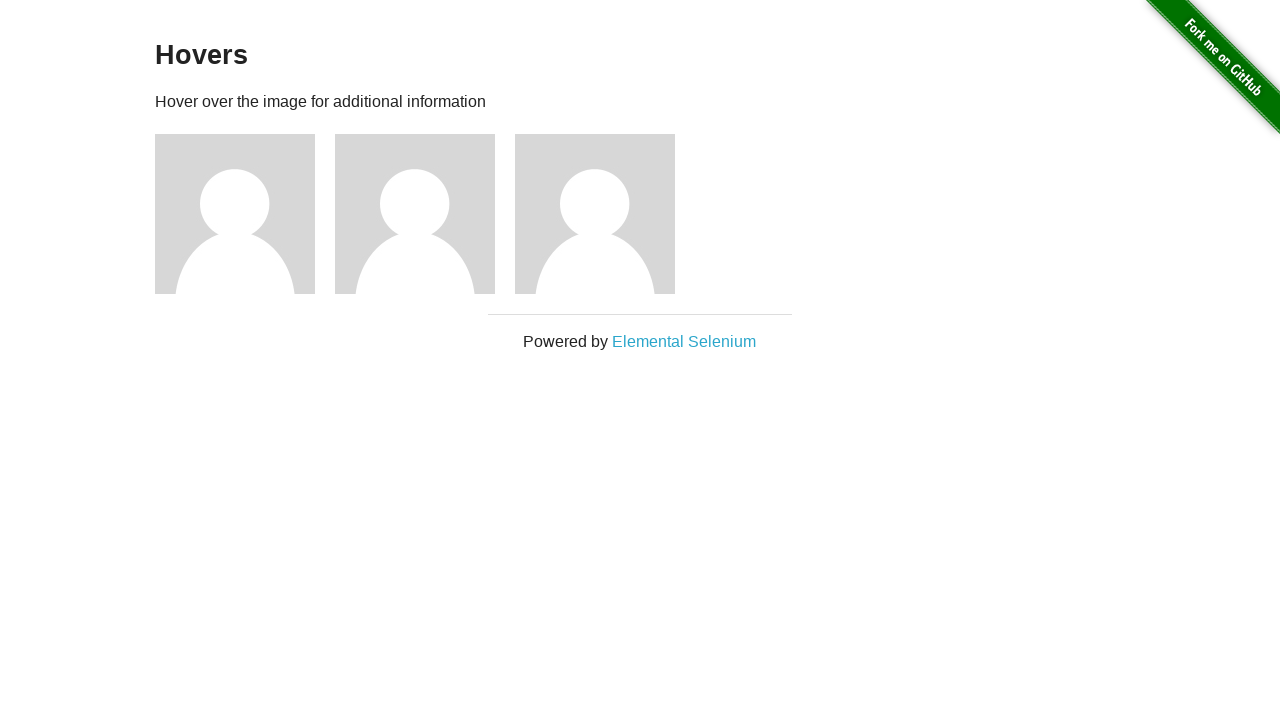

Navigated back again
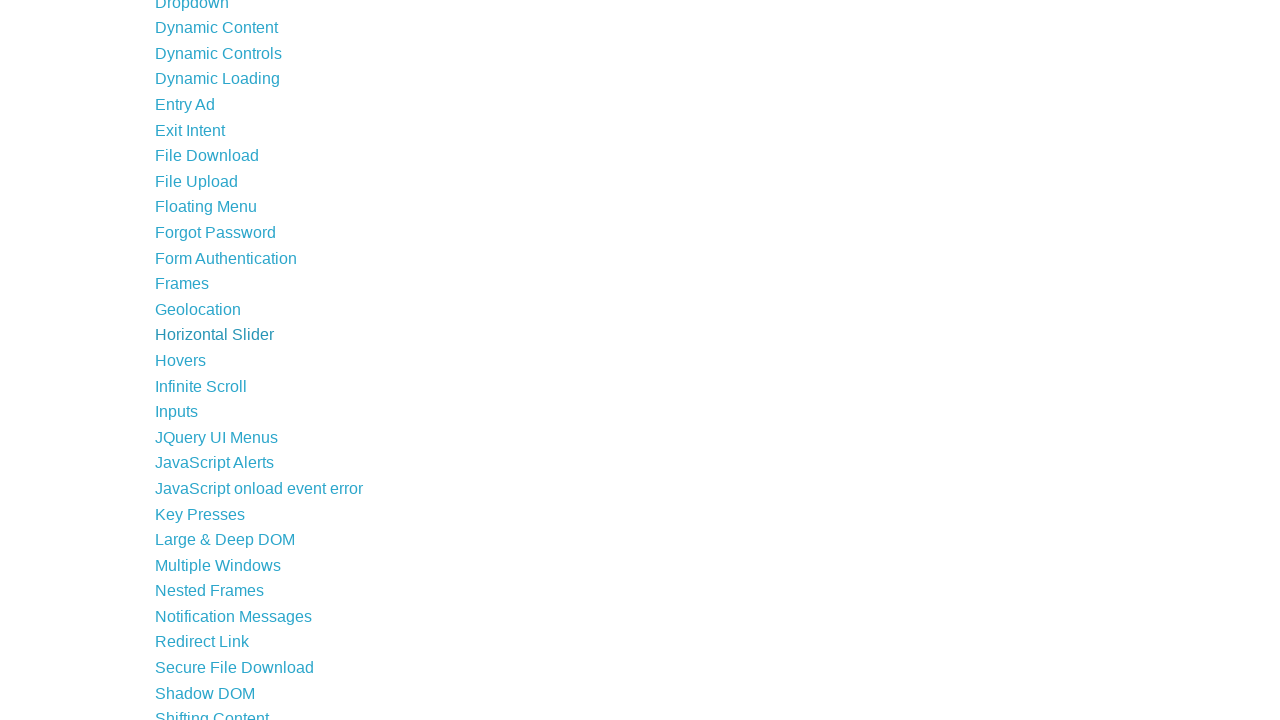

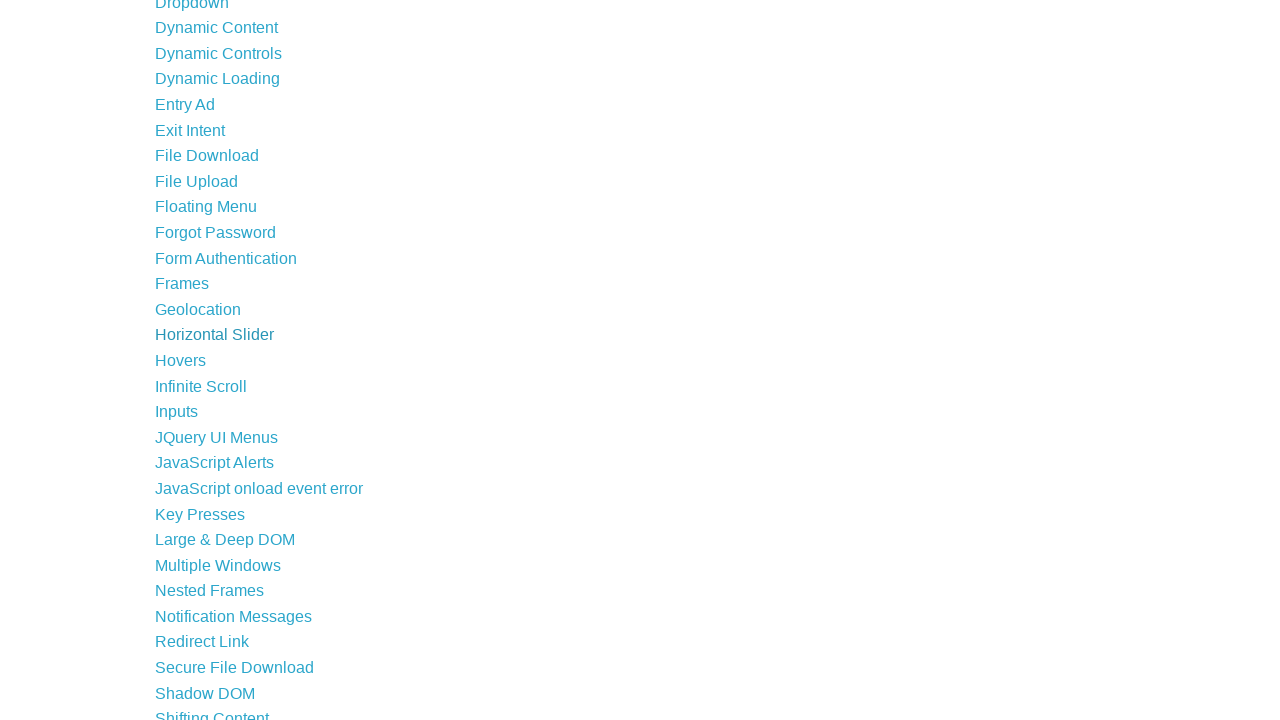